Tests scrolling functionality by navigating to floating menu page and scrolling to bottom

Starting URL: https://the-internet.herokuapp.com/

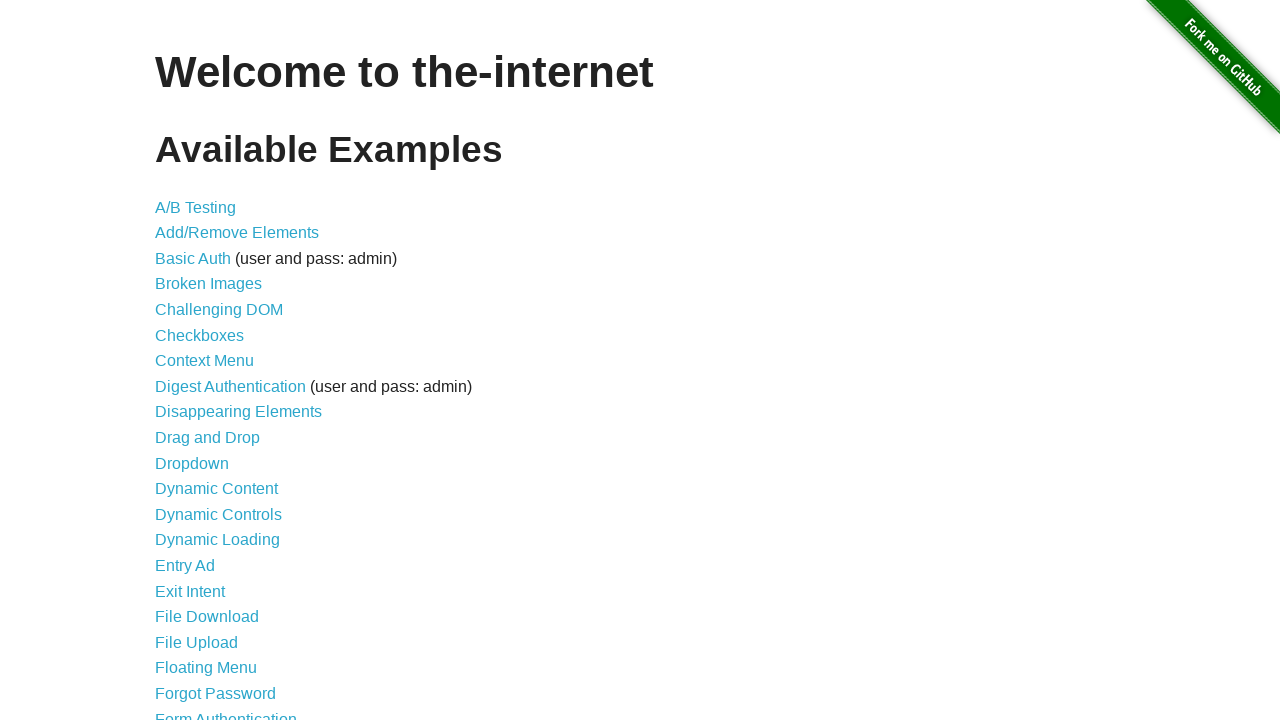

Clicked link to navigate to floating menu page at (206, 668) on xpath=//a[@href='/floating_menu']
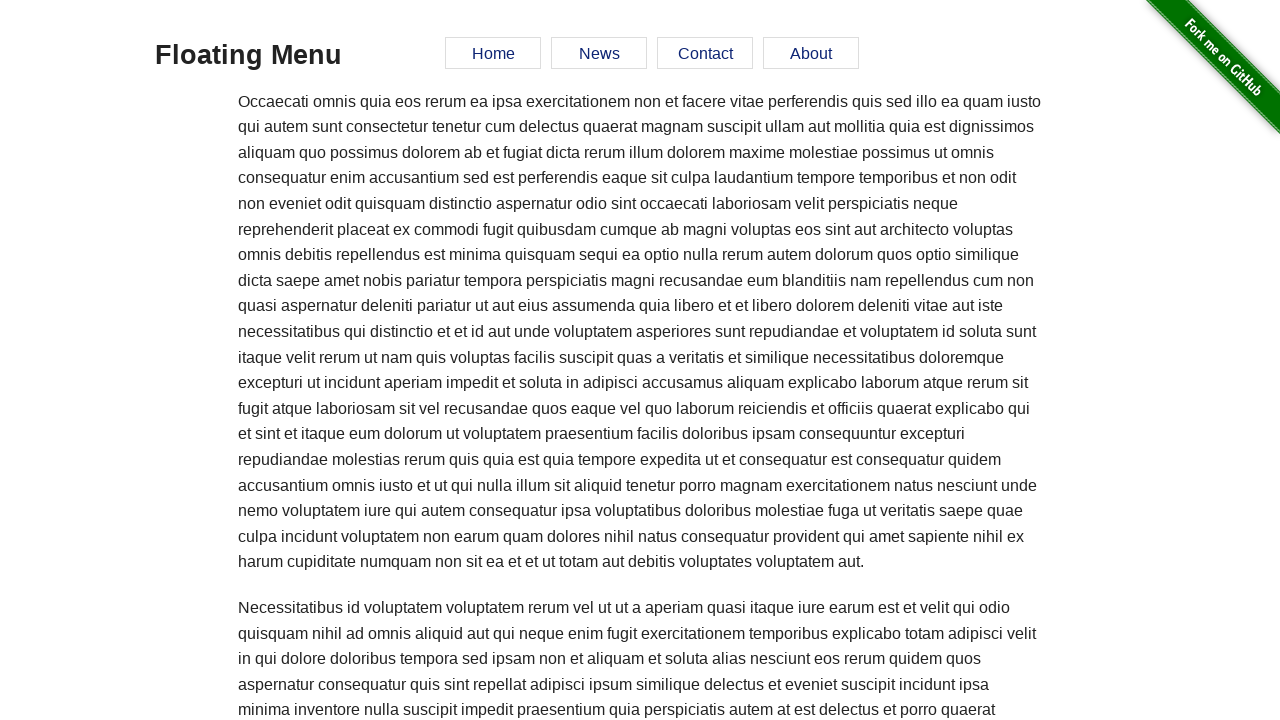

Scrolled to bottom of page
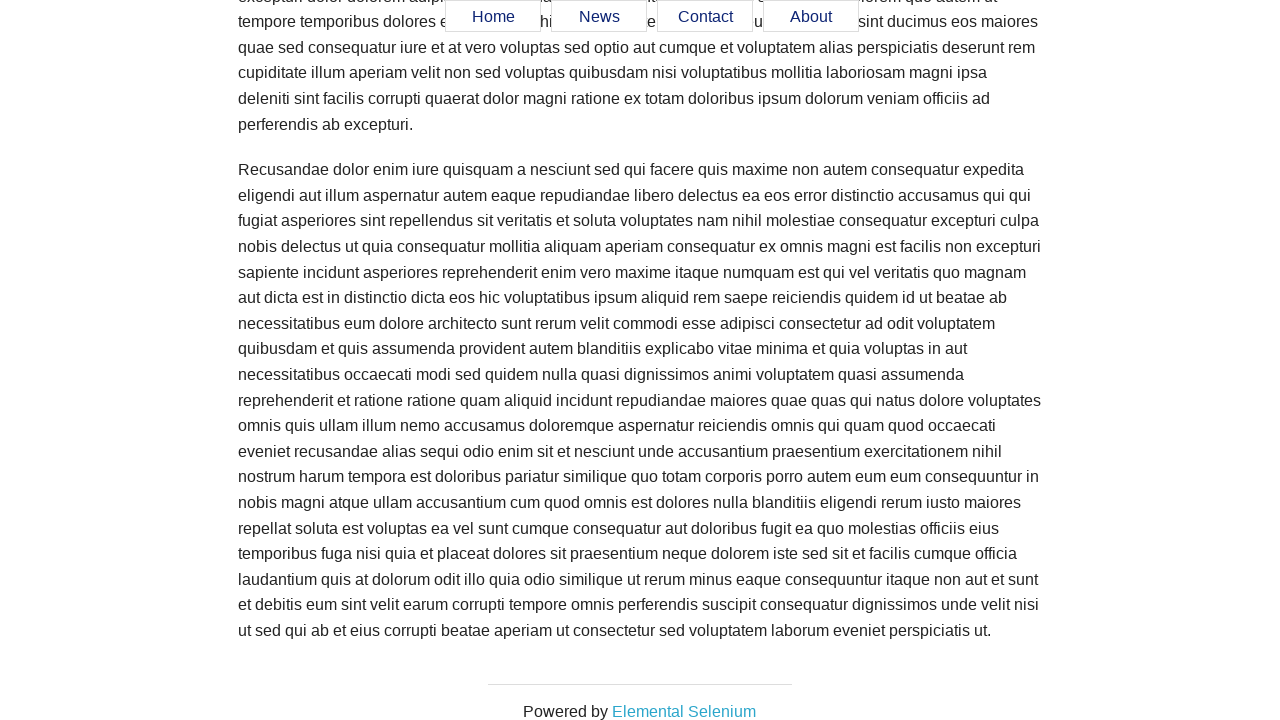

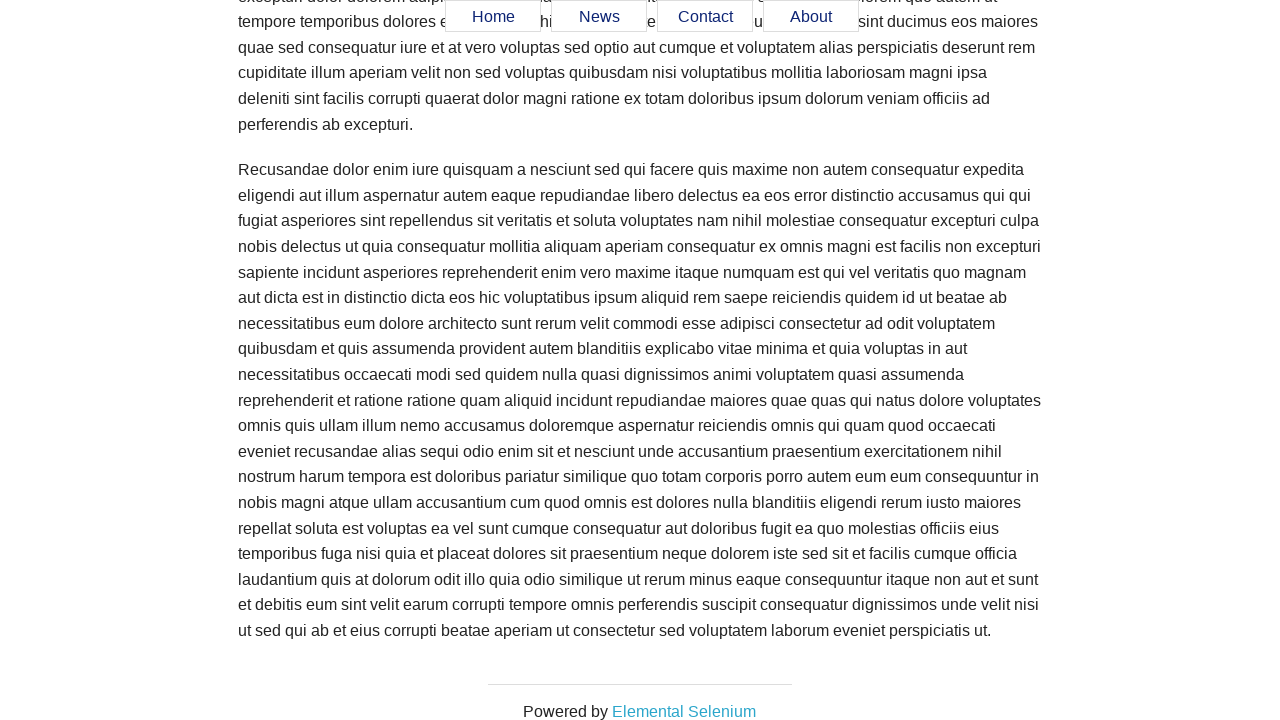